Tests clicking Apple, Microsoft, and Tesla links that open in new tabs, validating each URL contains the respective company name, then closing each tab

Starting URL: https://techglobal-training.com/frontend

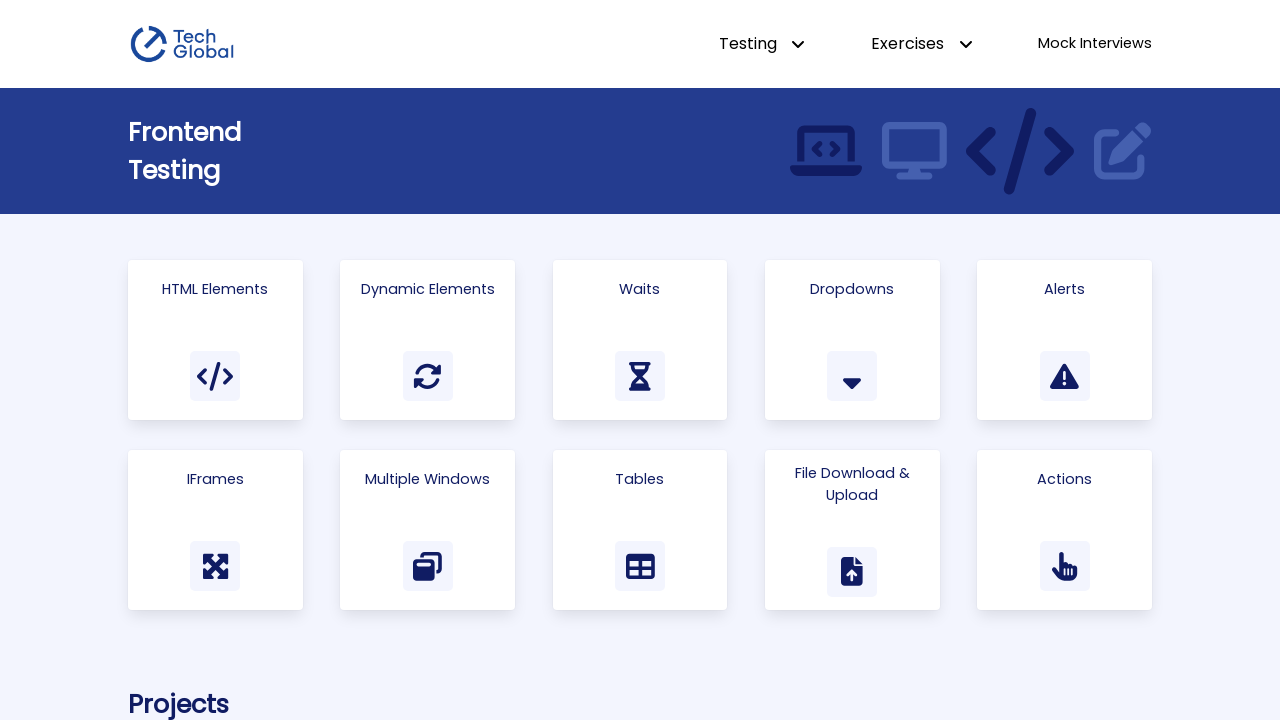

Clicked on 'Multiple Windows' link at (428, 530) on a:has-text('Multiple Windows')
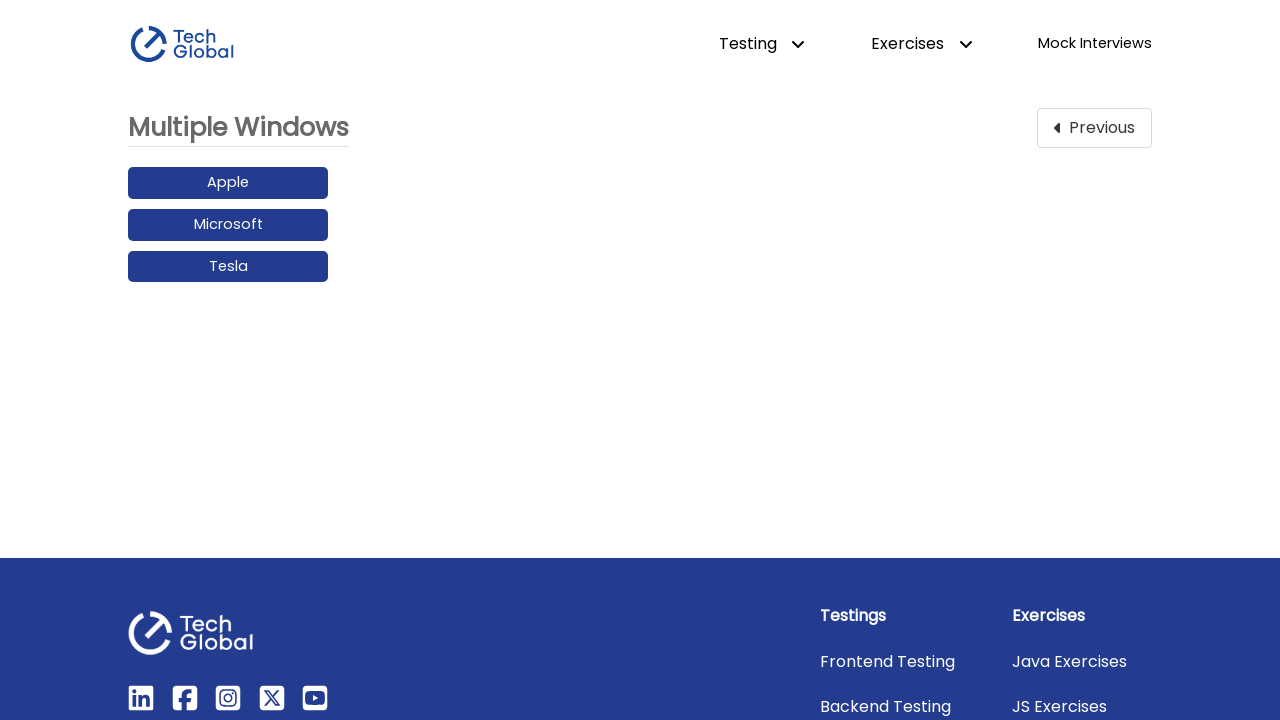

Clicked on 'Apple' link and new tab opened at (228, 183) on a:has-text('Apple')
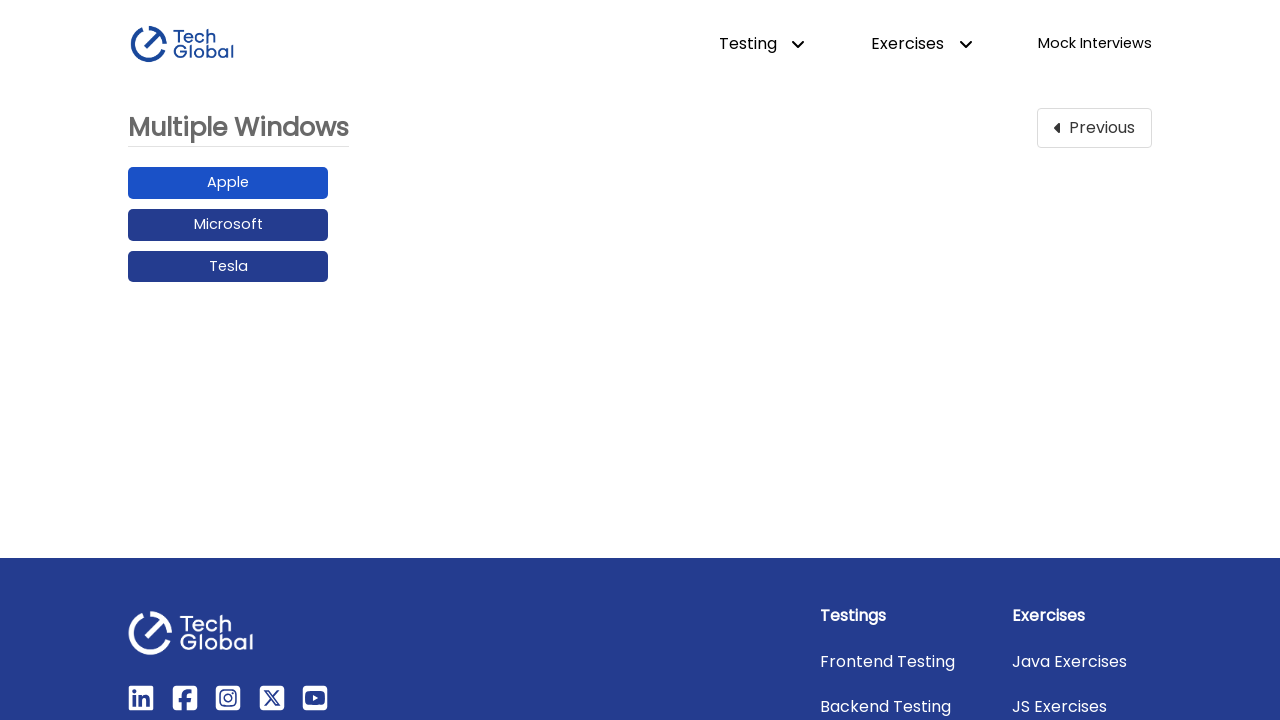

Captured new tab for 'Apple' with URL: https://www.apple.com/
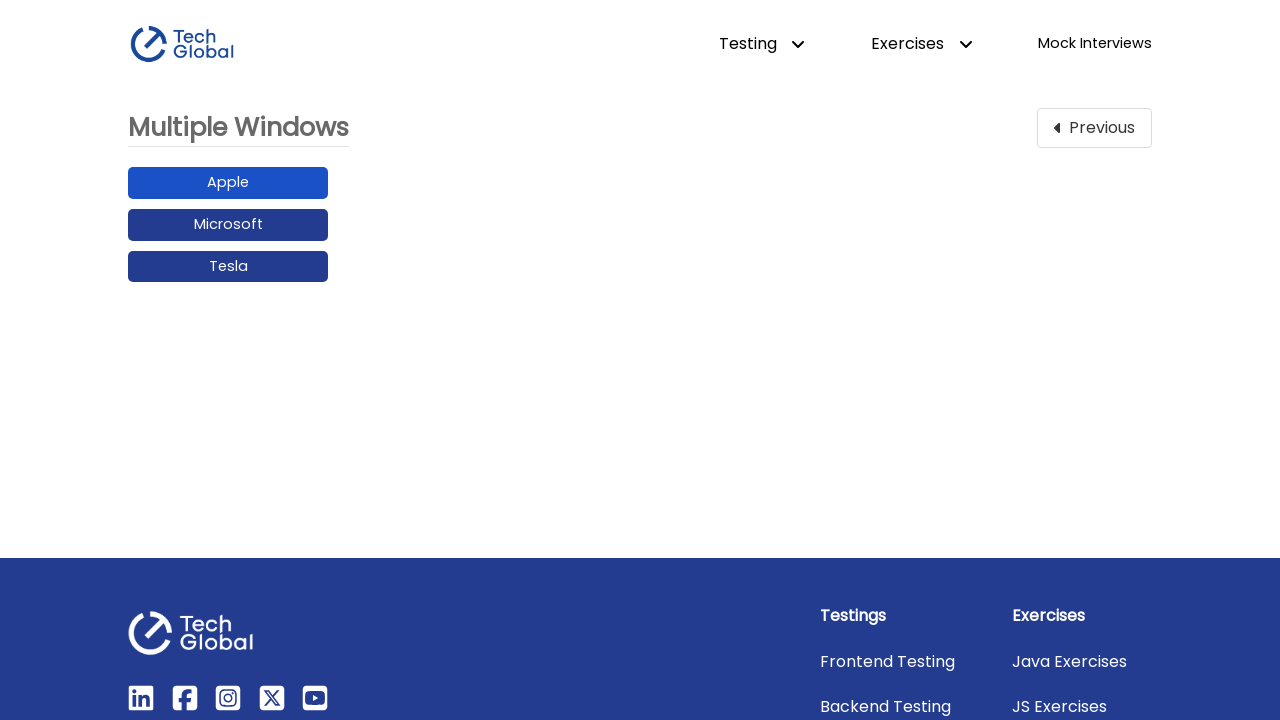

Validated that 'Apple' URL contains company name 'Apple'
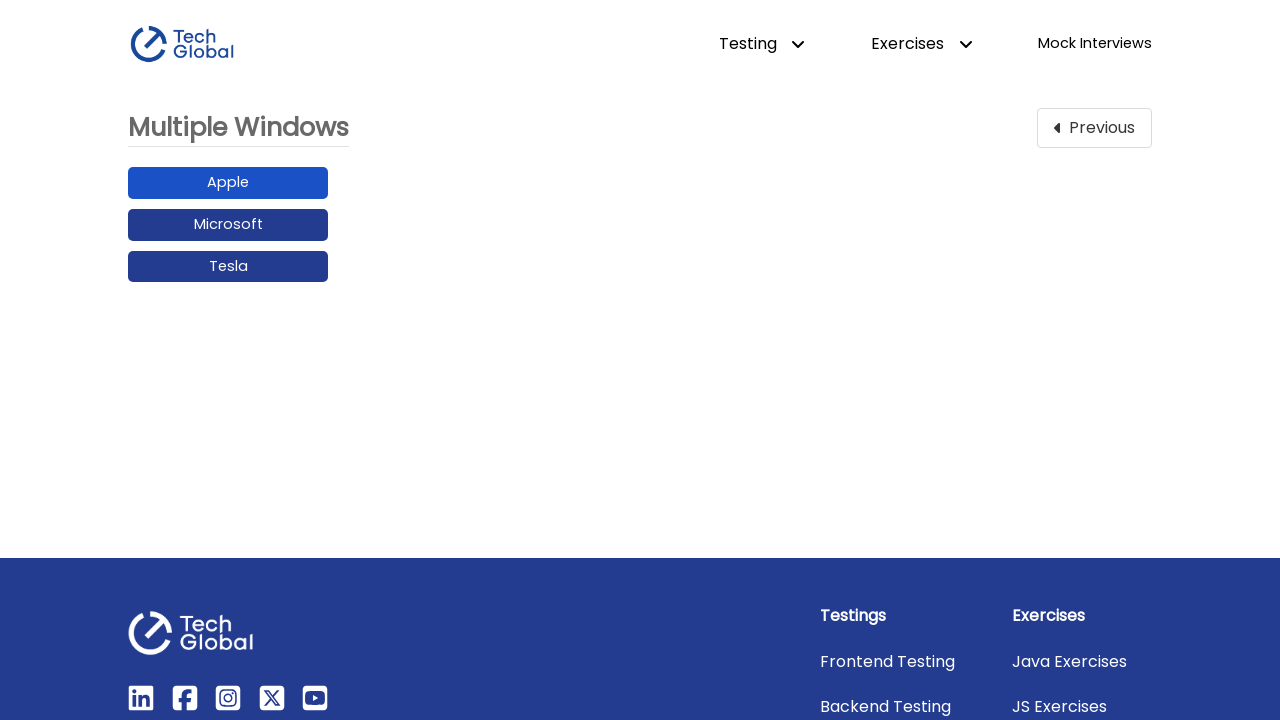

Closed the 'Apple' tab
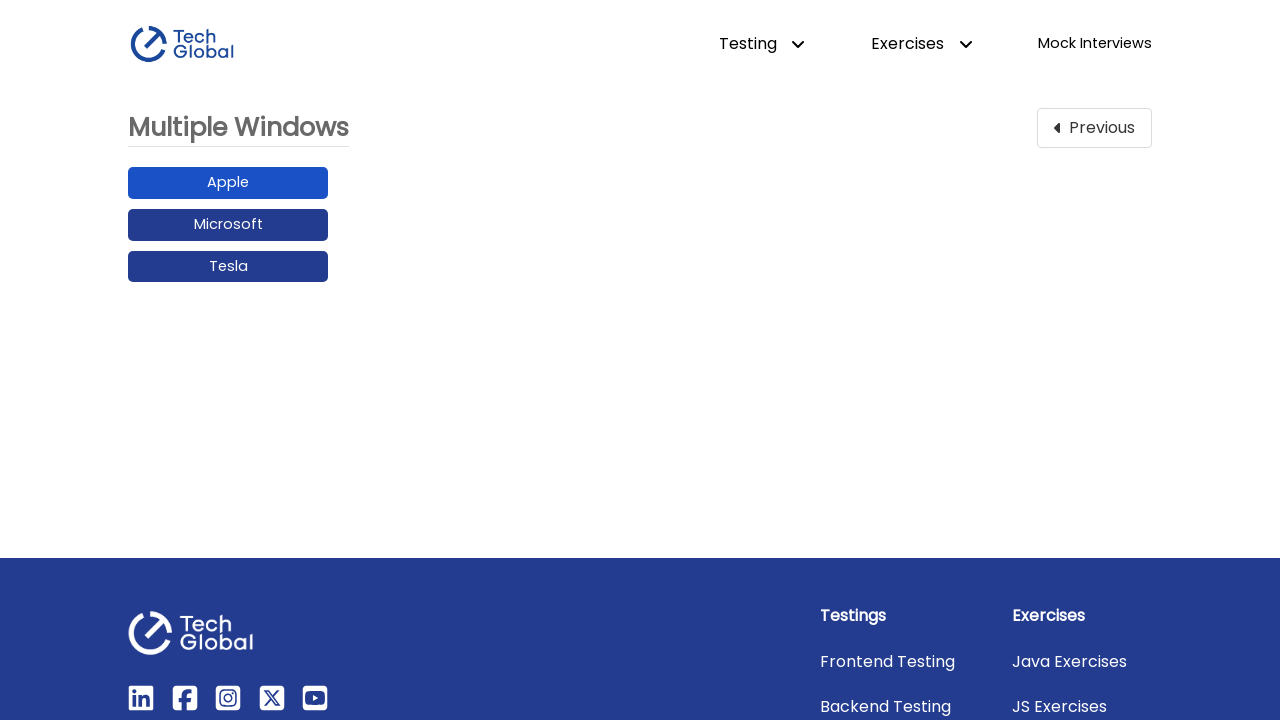

Clicked on 'Microsoft' link and new tab opened at (228, 225) on a:has-text('Microsoft')
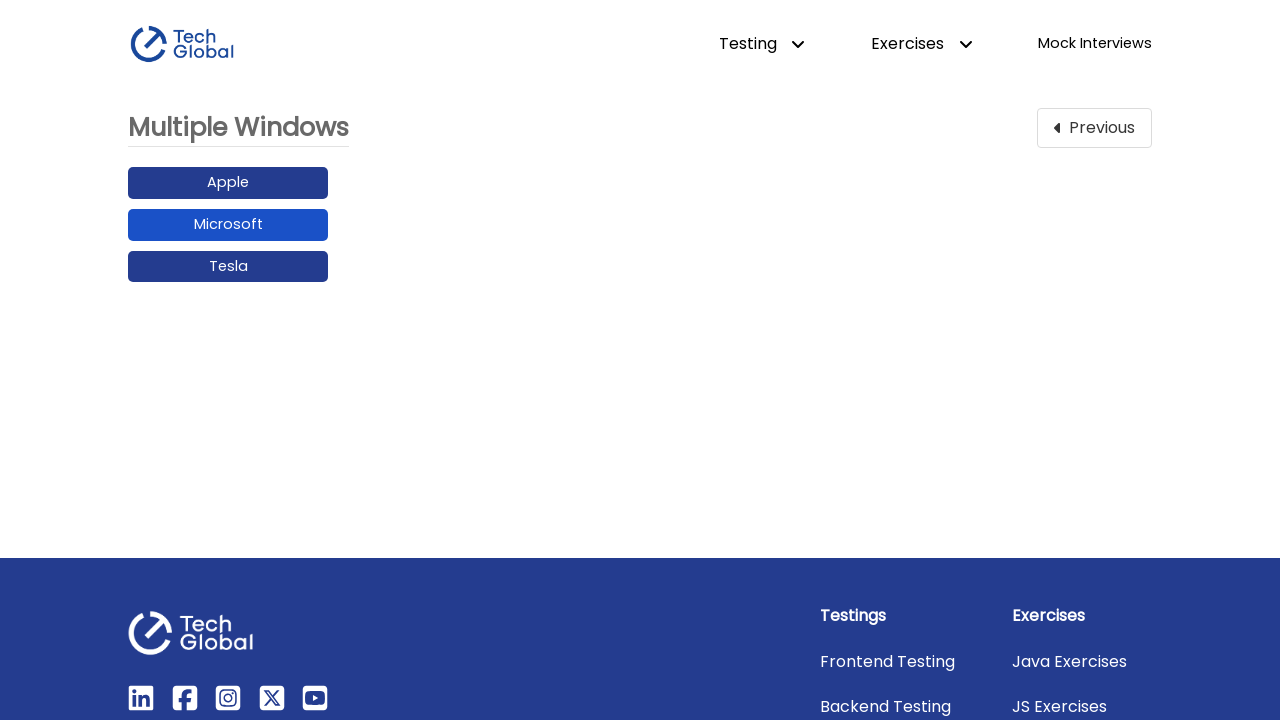

Captured new tab for 'Microsoft' with URL: https://www.microsoft.com/en-us
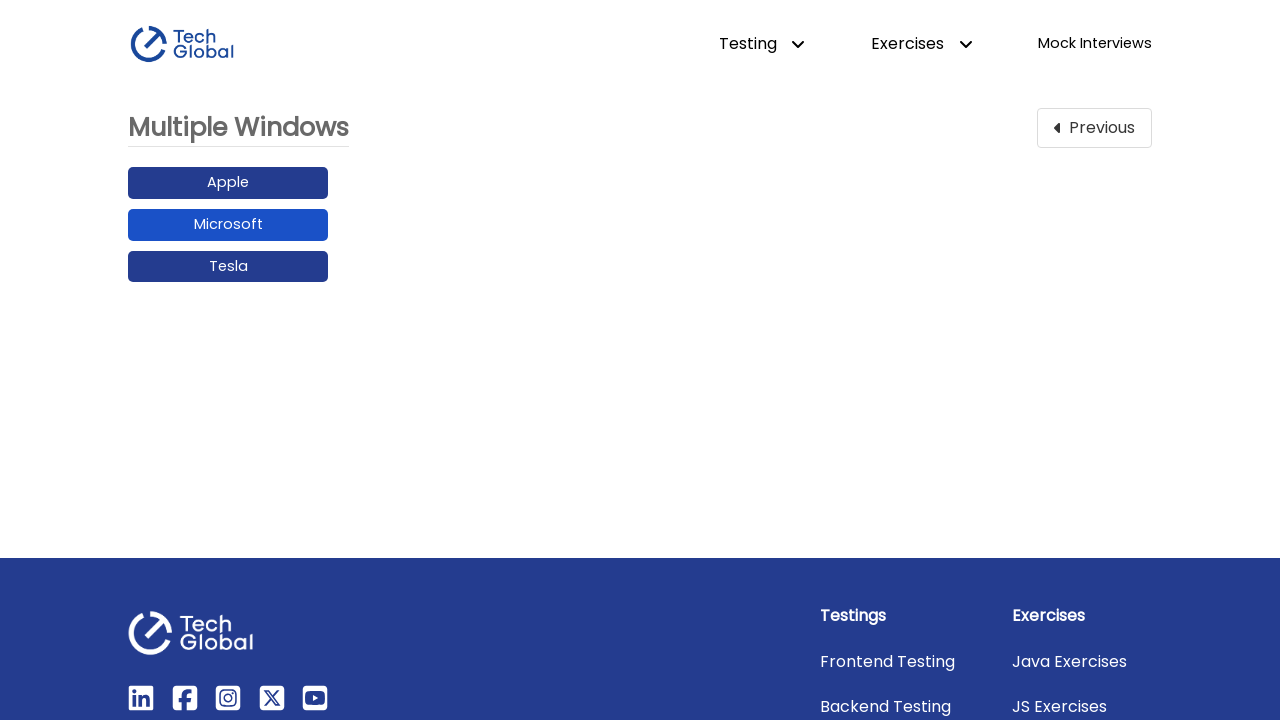

Validated that 'Microsoft' URL contains company name 'Microsoft'
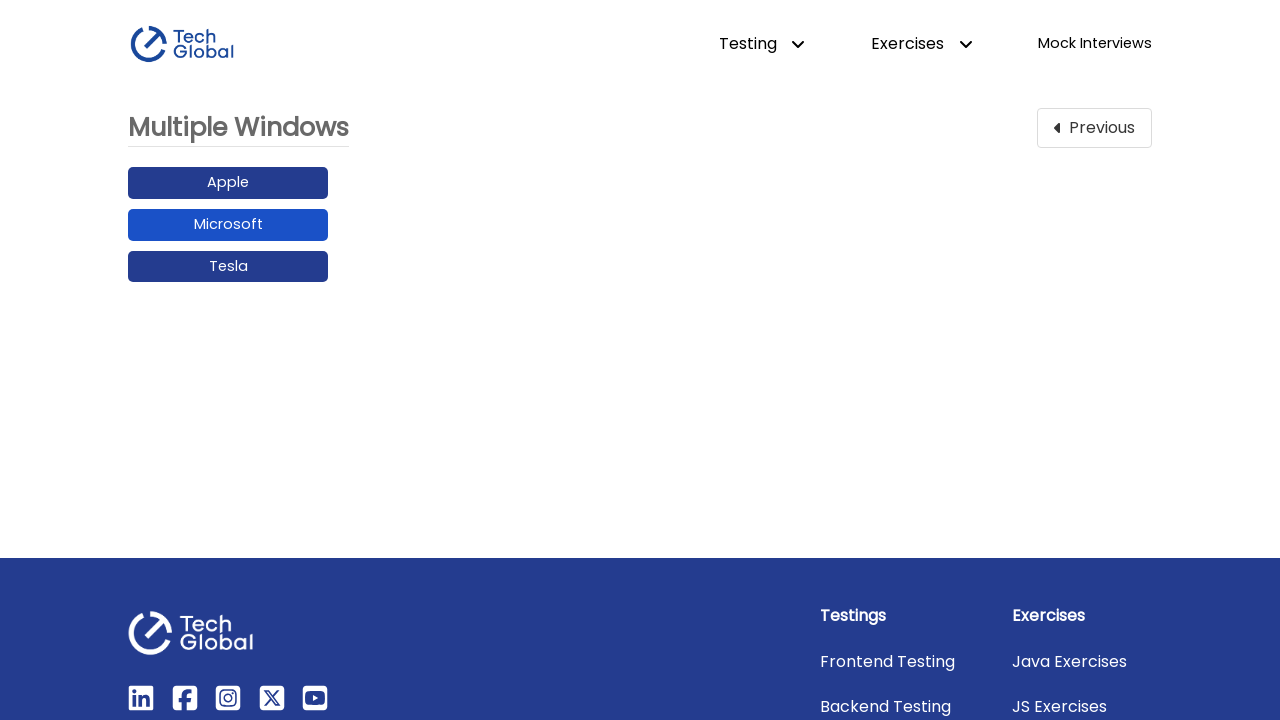

Closed the 'Microsoft' tab
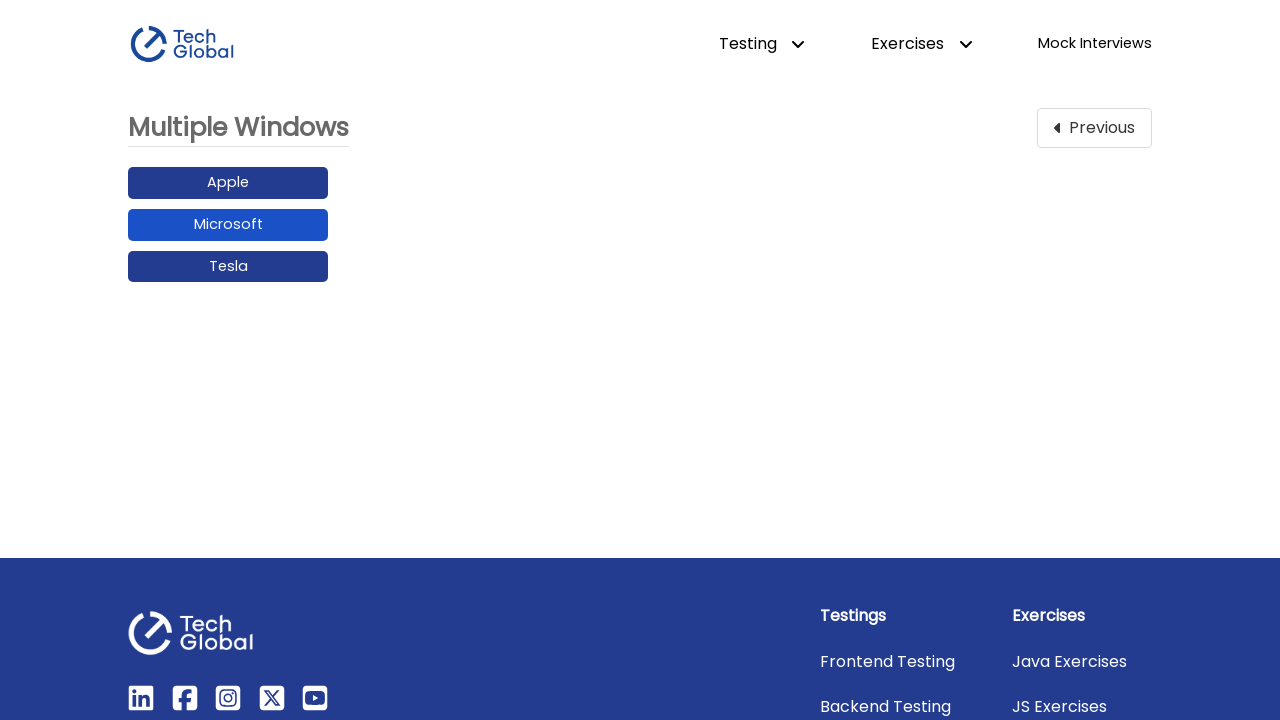

Clicked on 'Tesla' link and new tab opened at (228, 266) on a:has-text('Tesla')
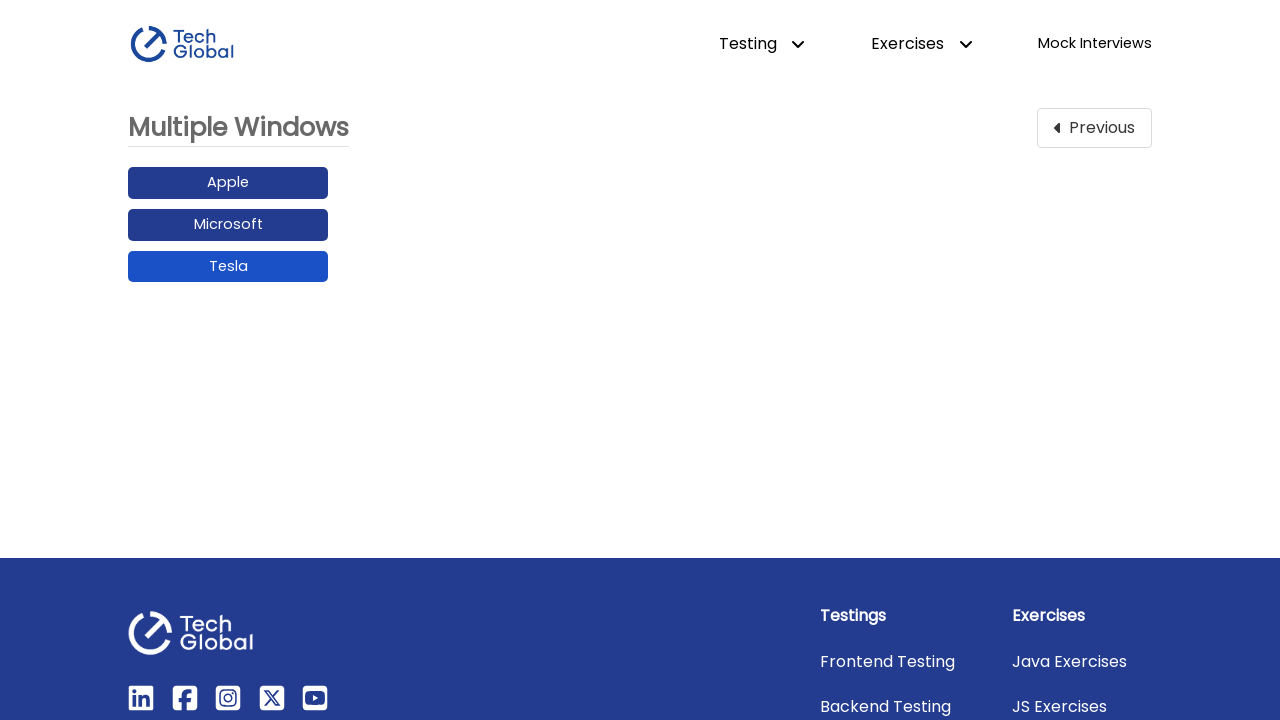

Captured new tab for 'Tesla' with URL: https://www.tesla.com/
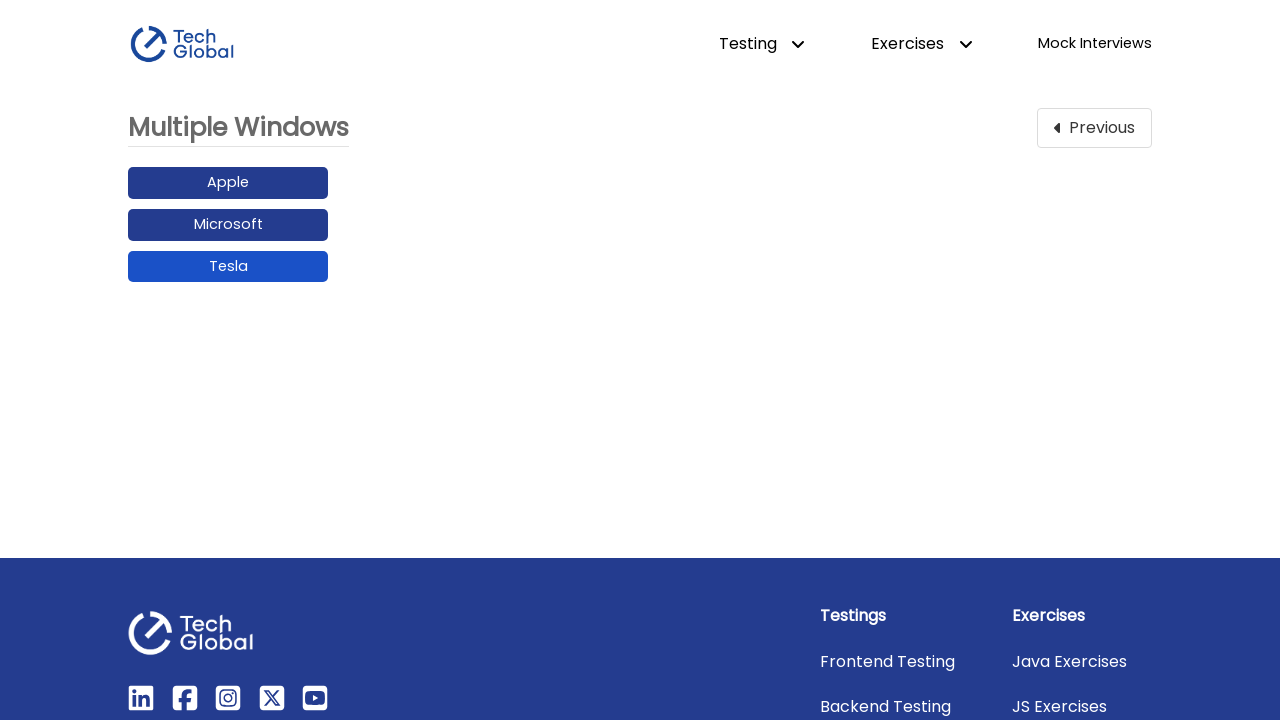

Validated that 'Tesla' URL contains company name 'Tesla'
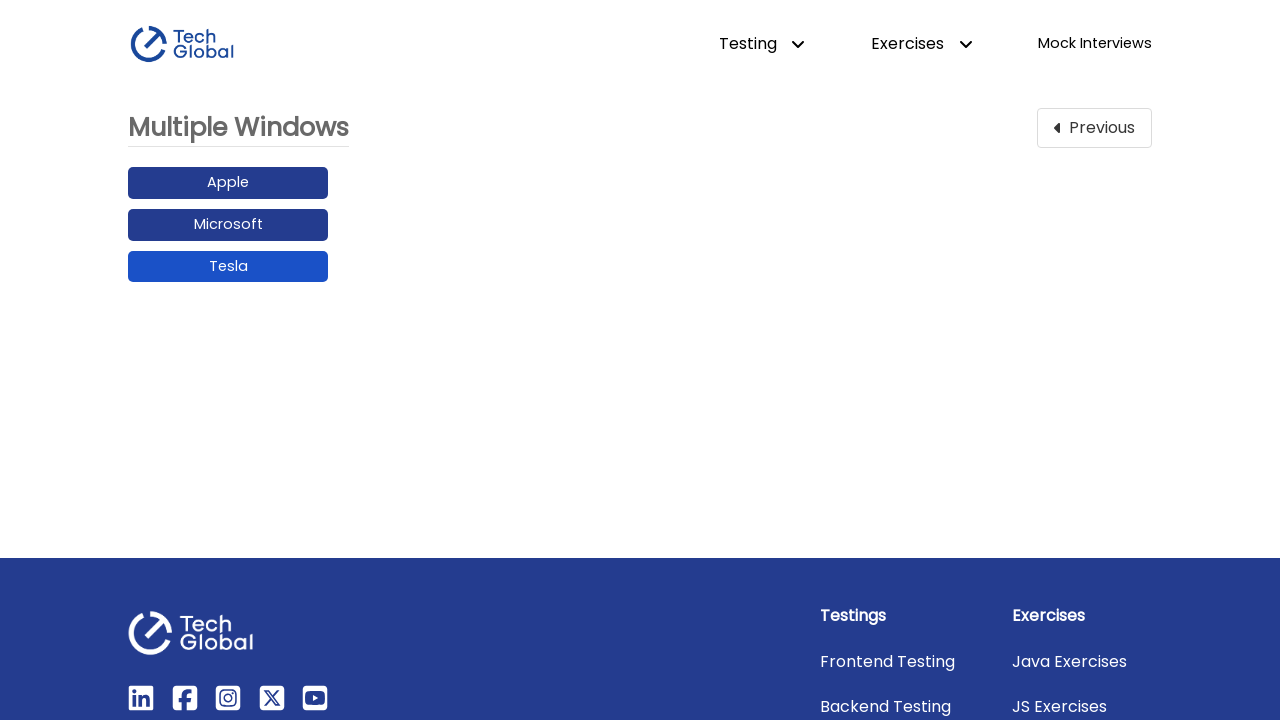

Closed the 'Tesla' tab
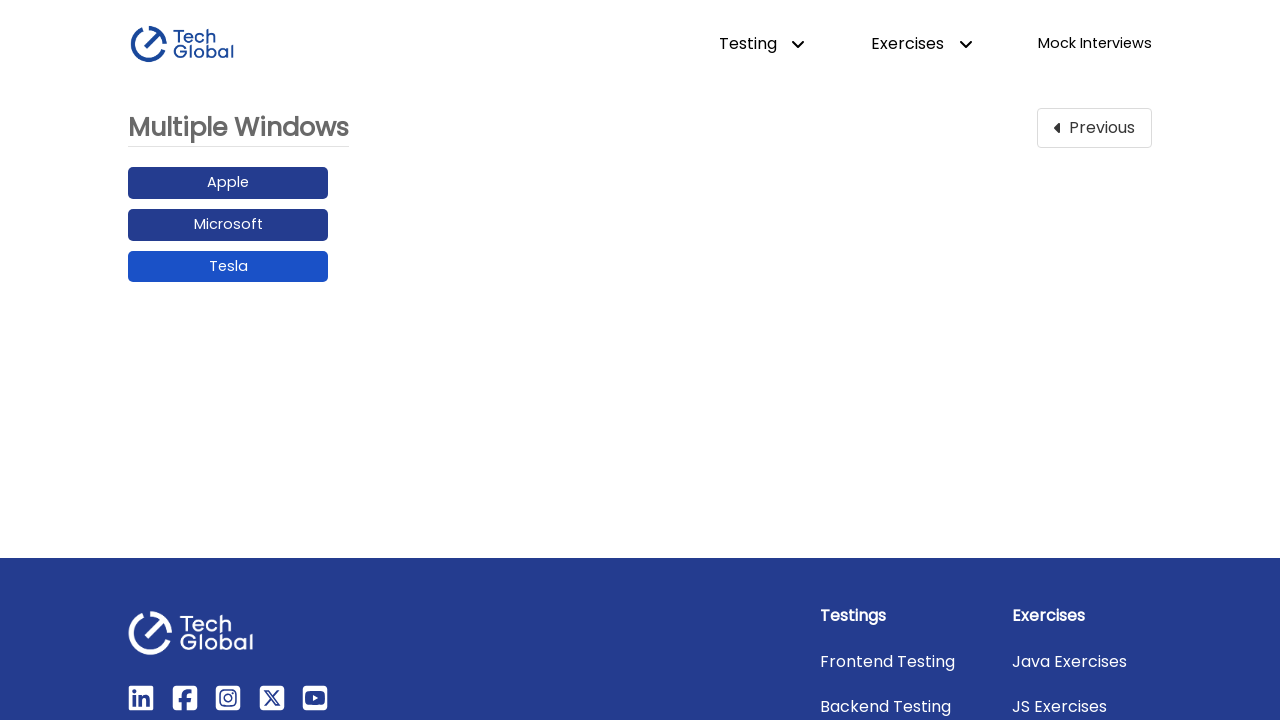

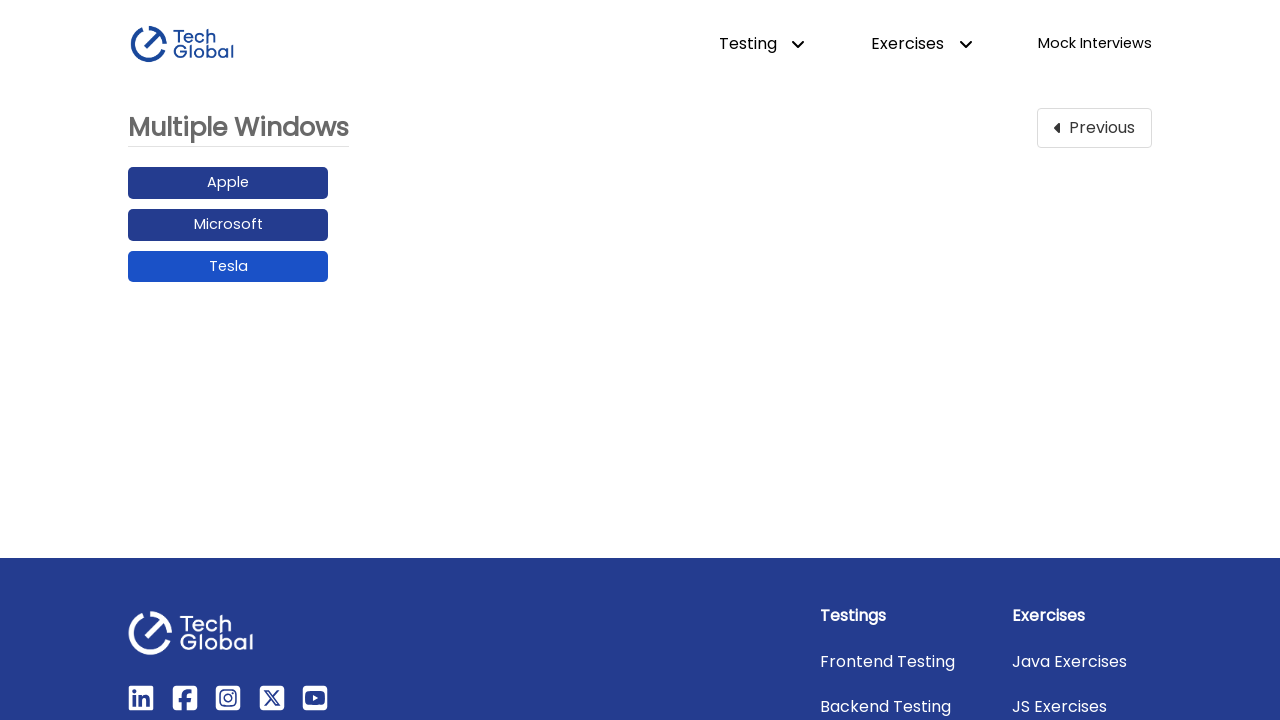